Tests Angular dropdown component by selecting a value and verifying the selection

Starting URL: https://bit.ly/2UV2vYi

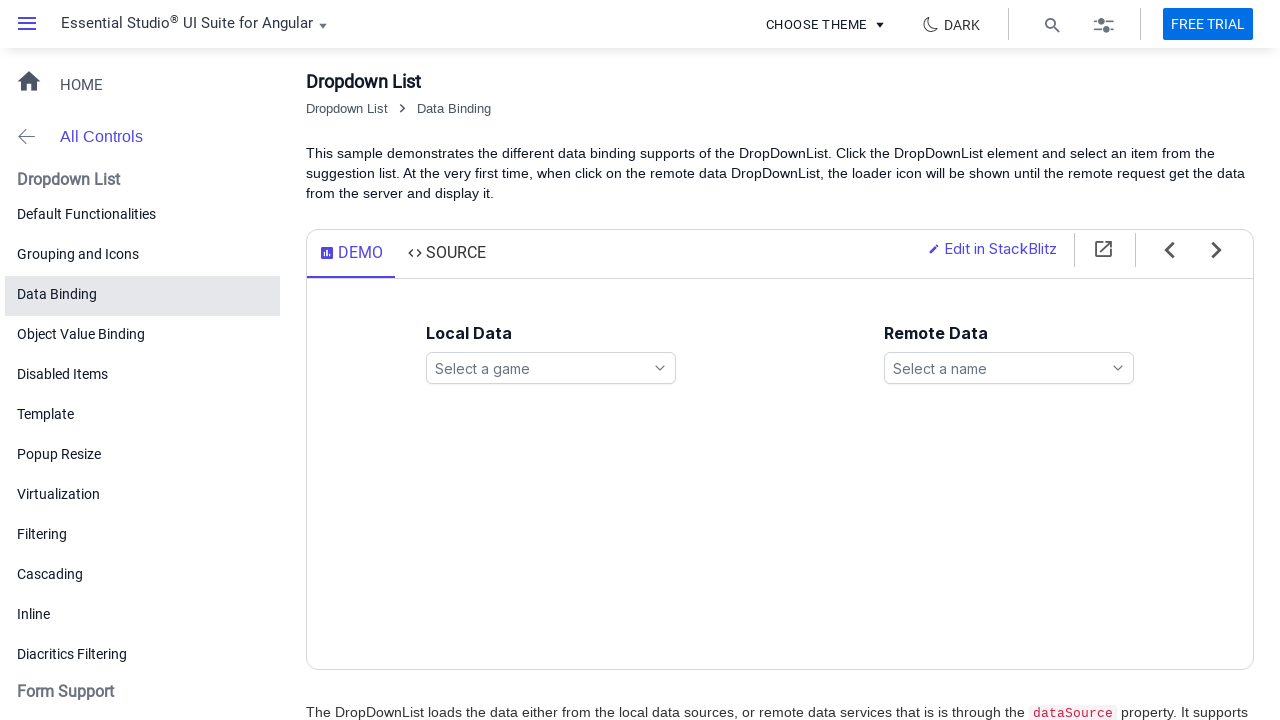

Clicked to open the games dropdown at (551, 368) on ejs-dropdownlist#games span.e-search-icon, ejs-dropdownlist#games .e-input-group
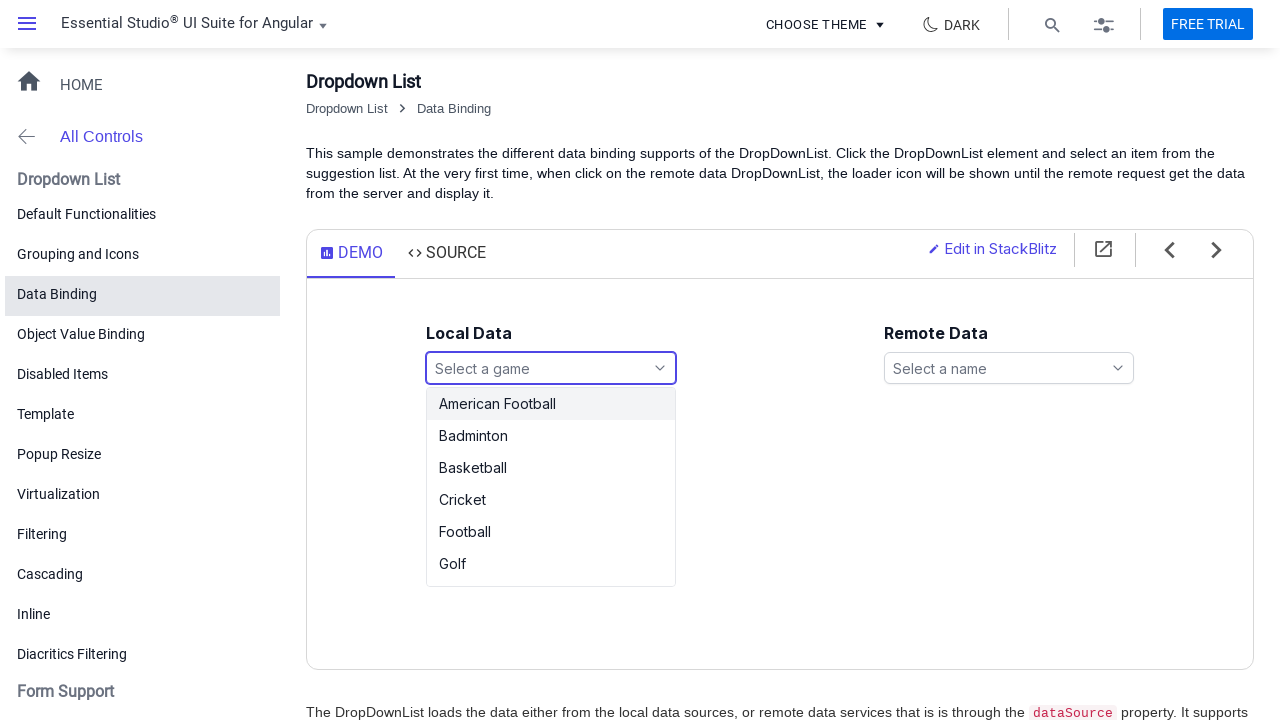

Dropdown options loaded
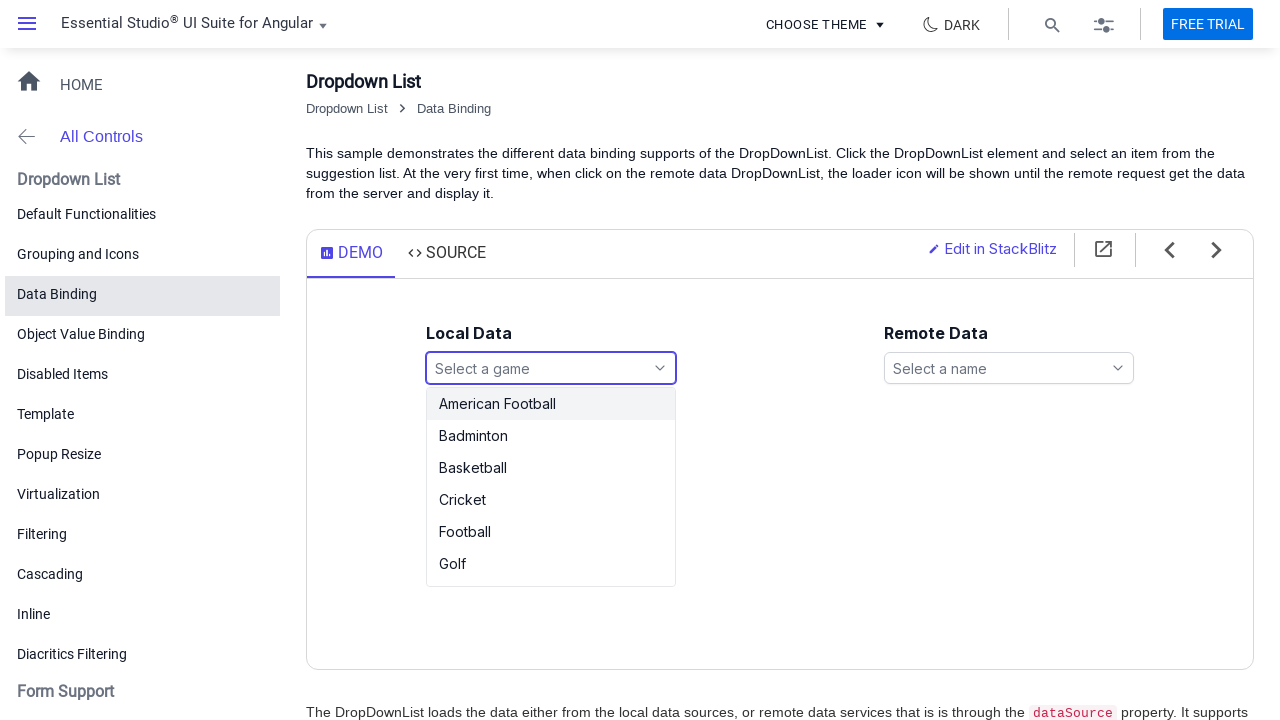

Selected 'Basketball' from the dropdown at (551, 468) on ul#games_options li:has-text('Basketball')
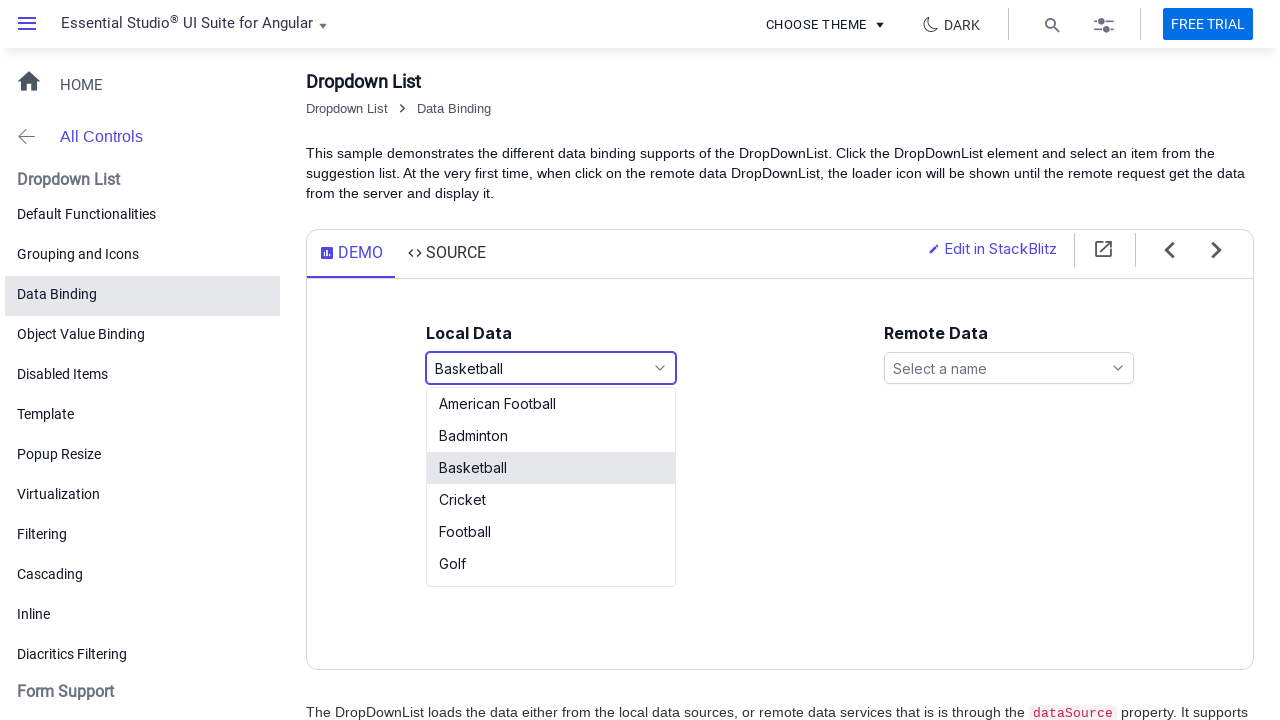

Selection applied and settled
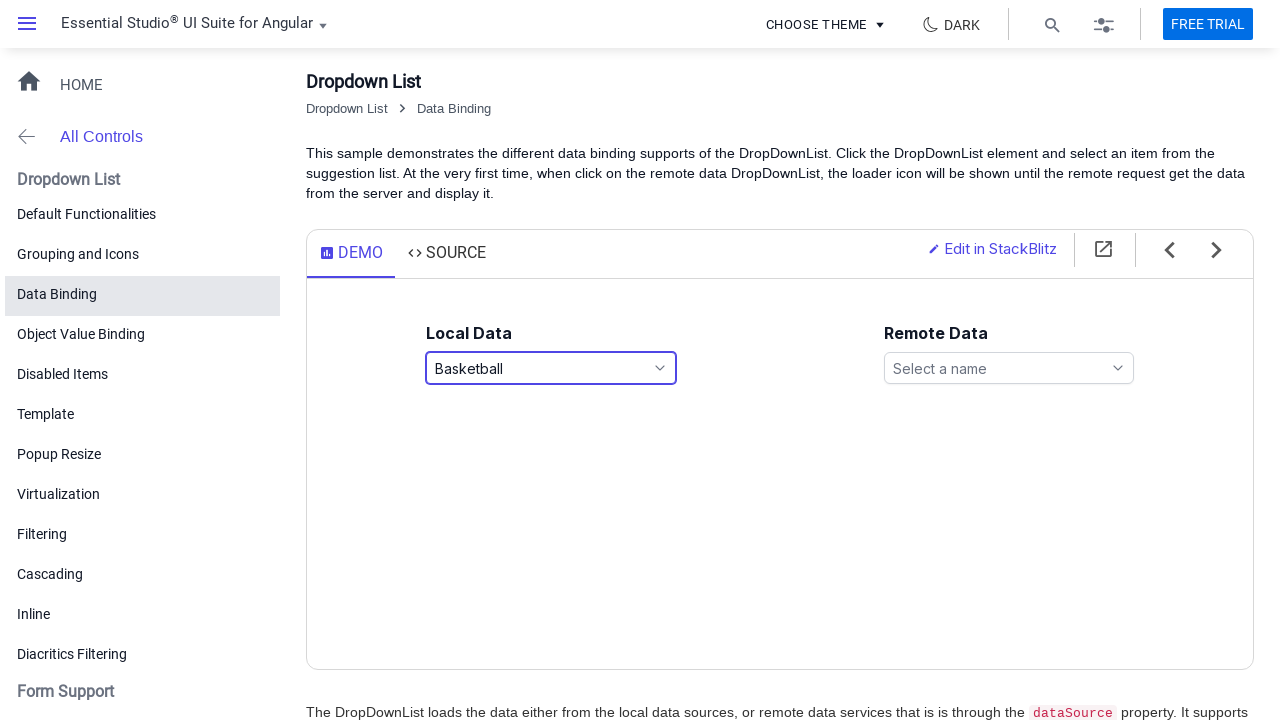

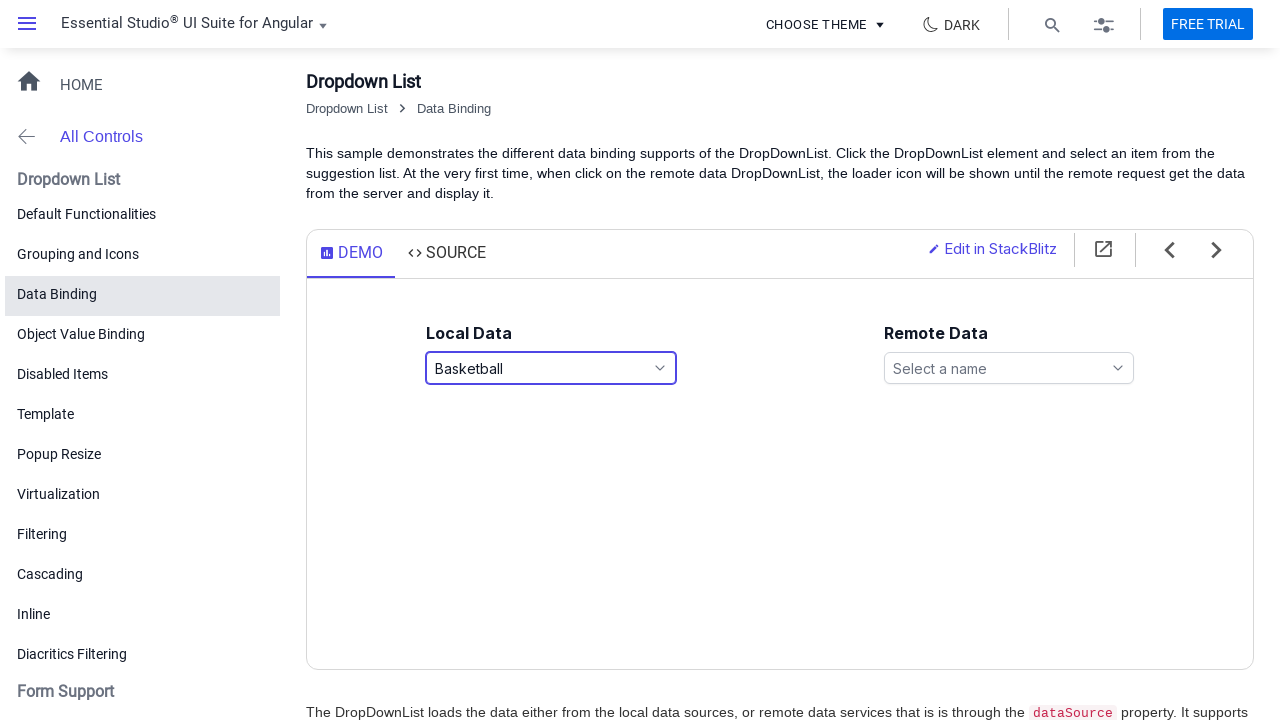